Verifies that the login page header displays the expected text "Log in to ZeroBank" without performing any authentication.

Starting URL: http://zero.webappsecurity.com/login.html

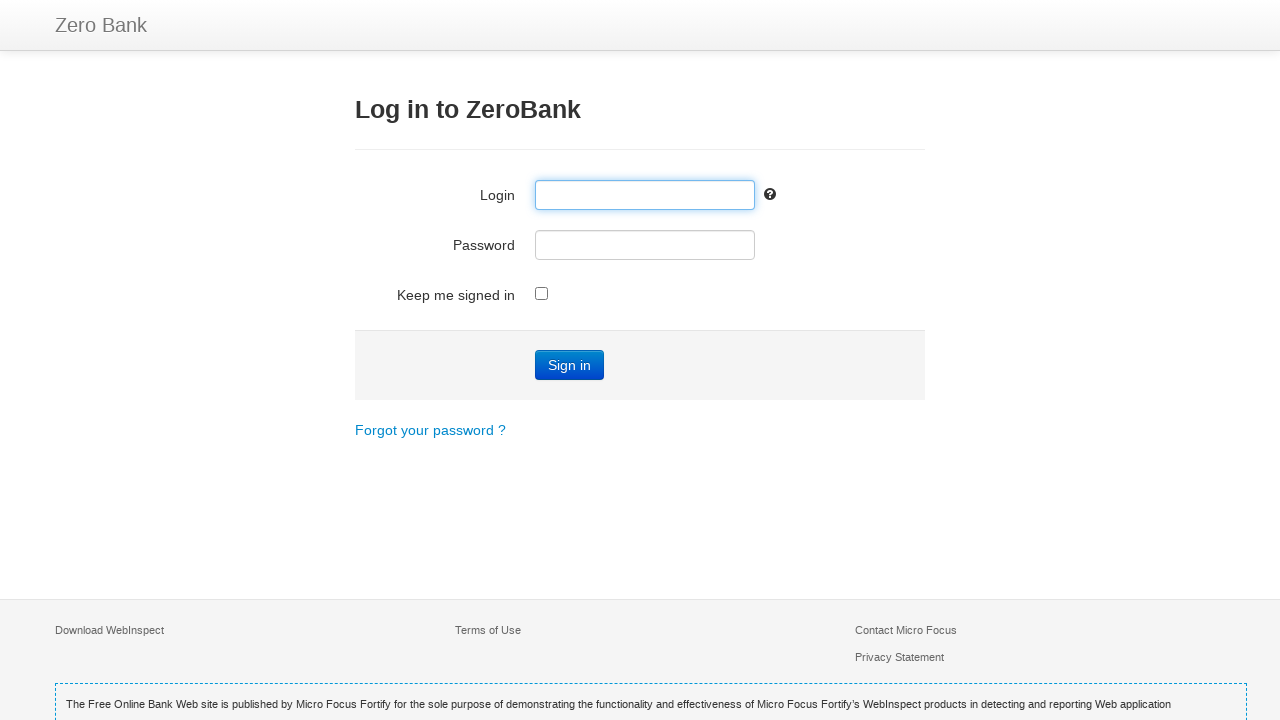

Navigated to ZeroBank login page
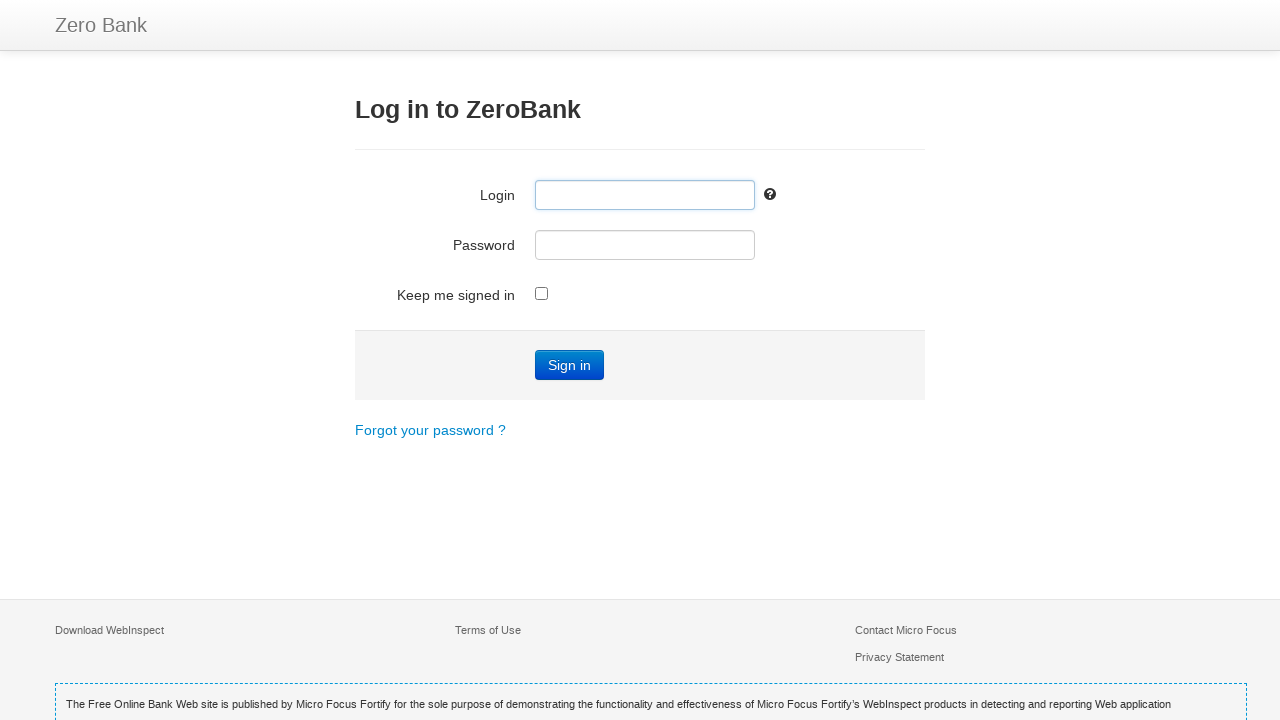

Login page header element loaded and ready
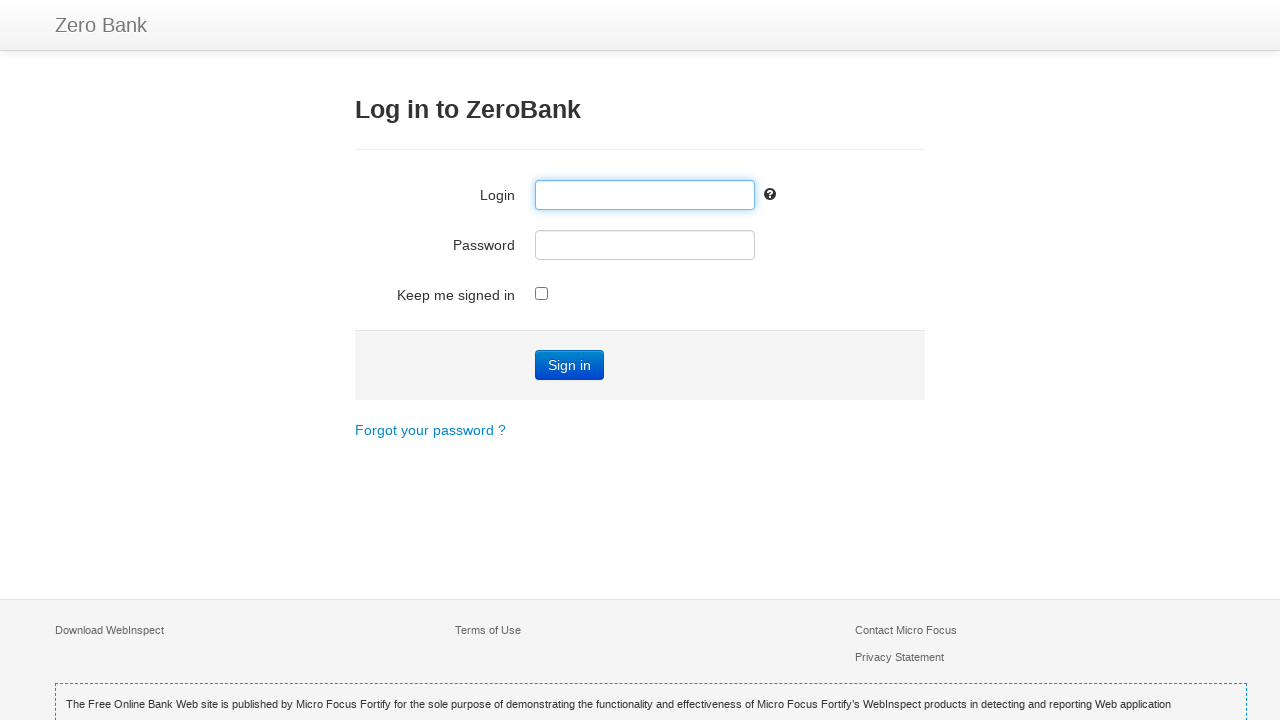

Retrieved header text: 'Log in to ZeroBank'
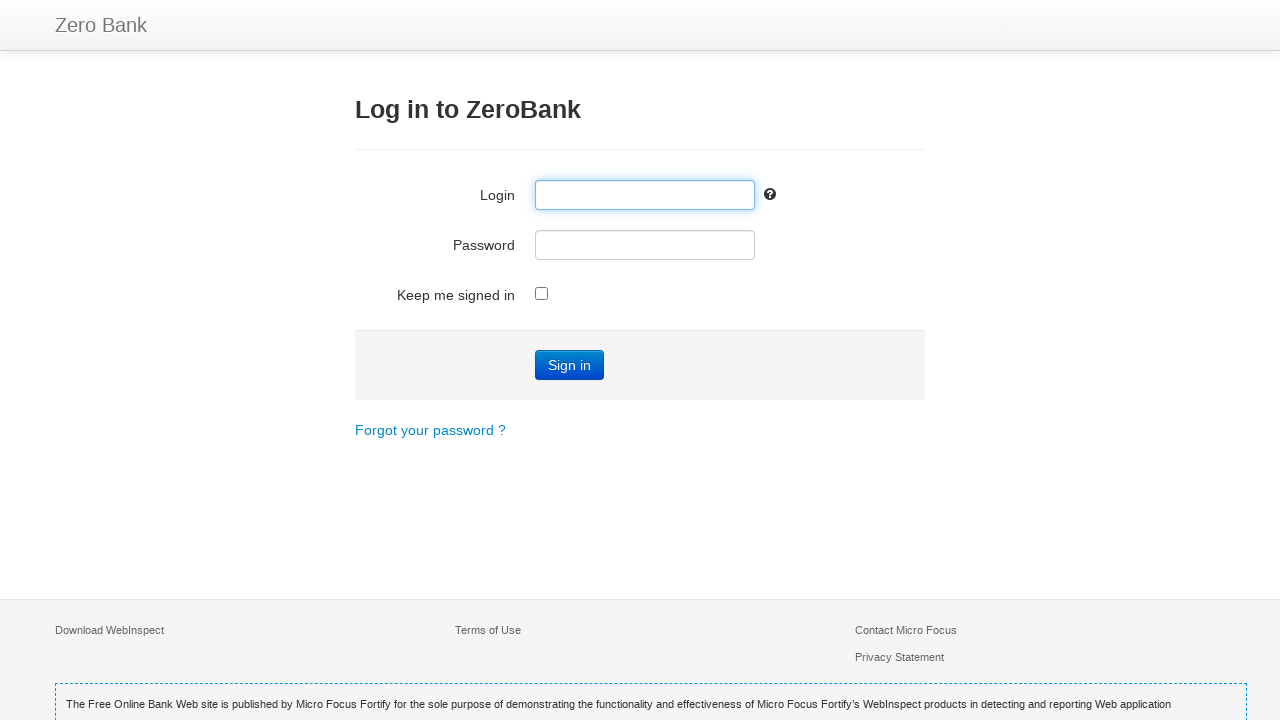

Verified header text matches expected value: 'Log in to ZeroBank'
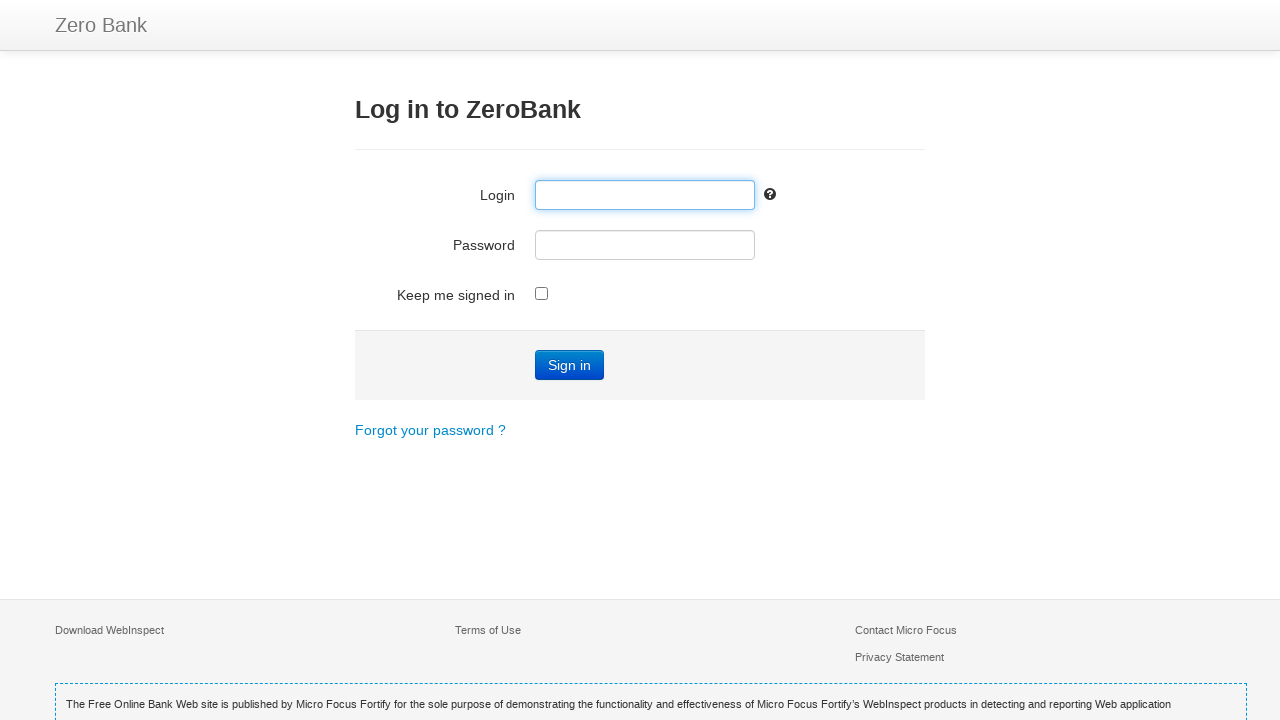

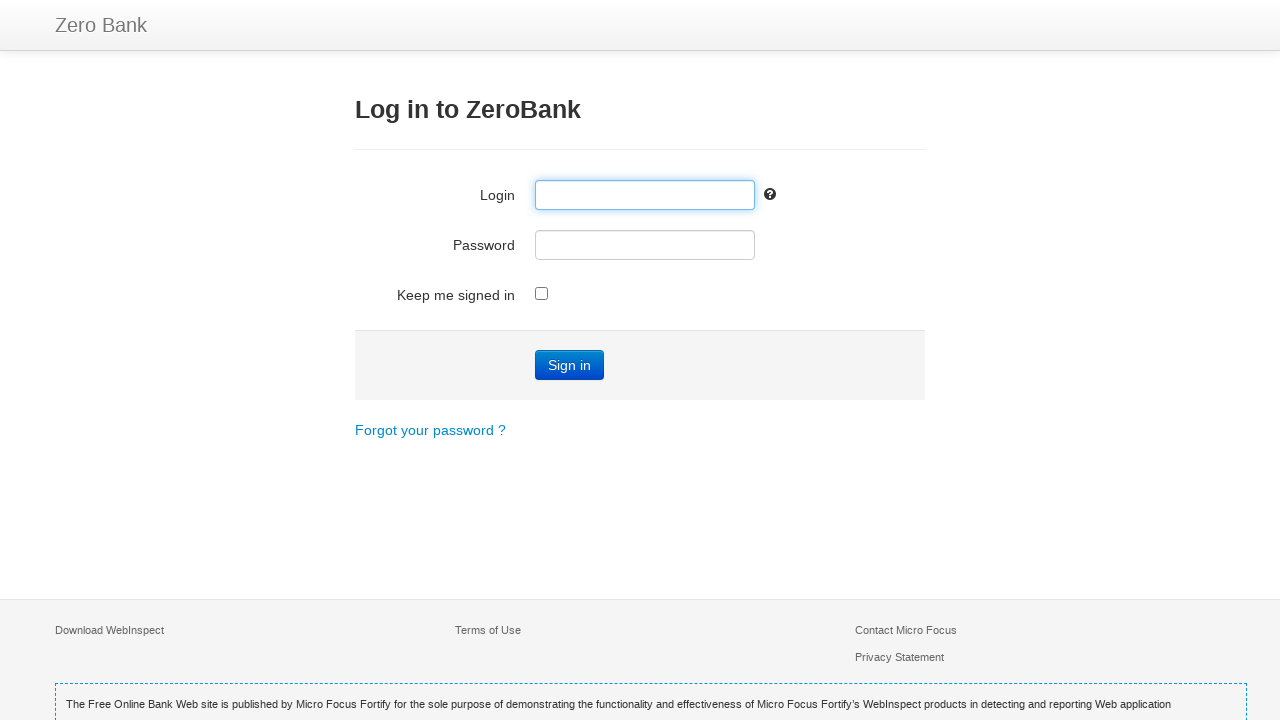